Navigates to Pizza Hut India website and verifies the page loads successfully by waiting for the page content to be available.

Starting URL: https://www.pizzahut.co.in/

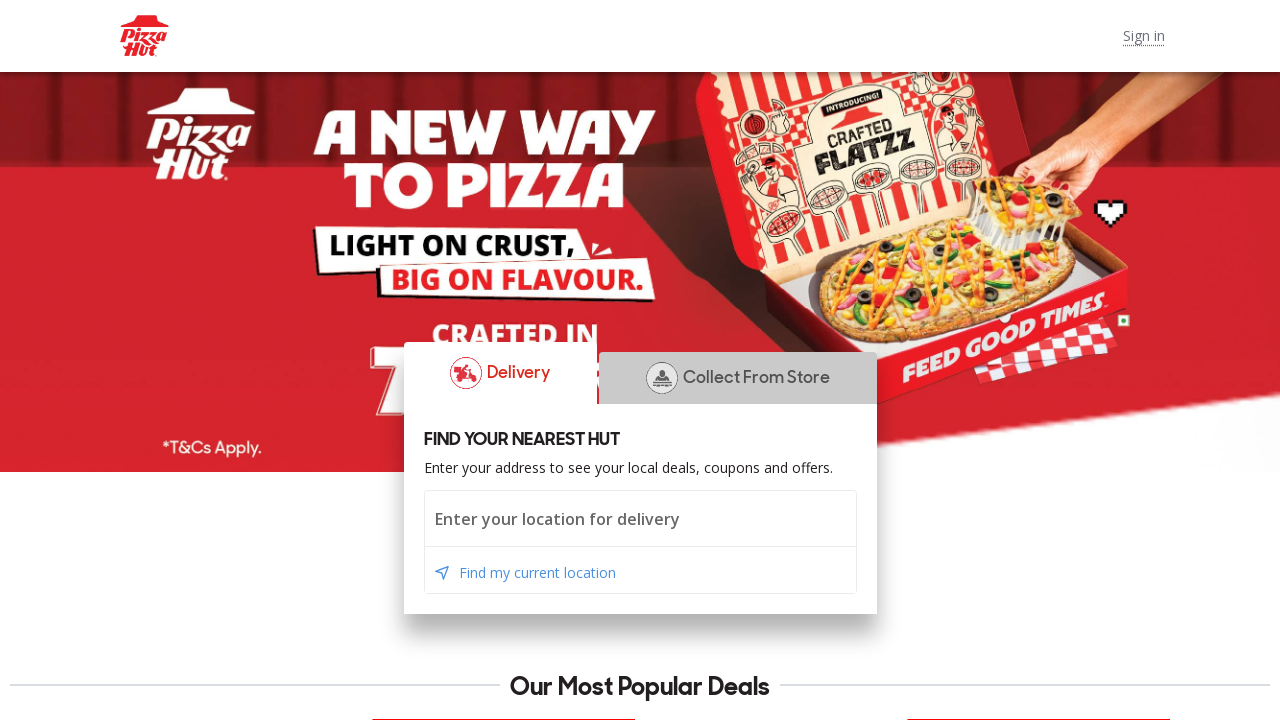

Waited for page to reach domcontentloaded state
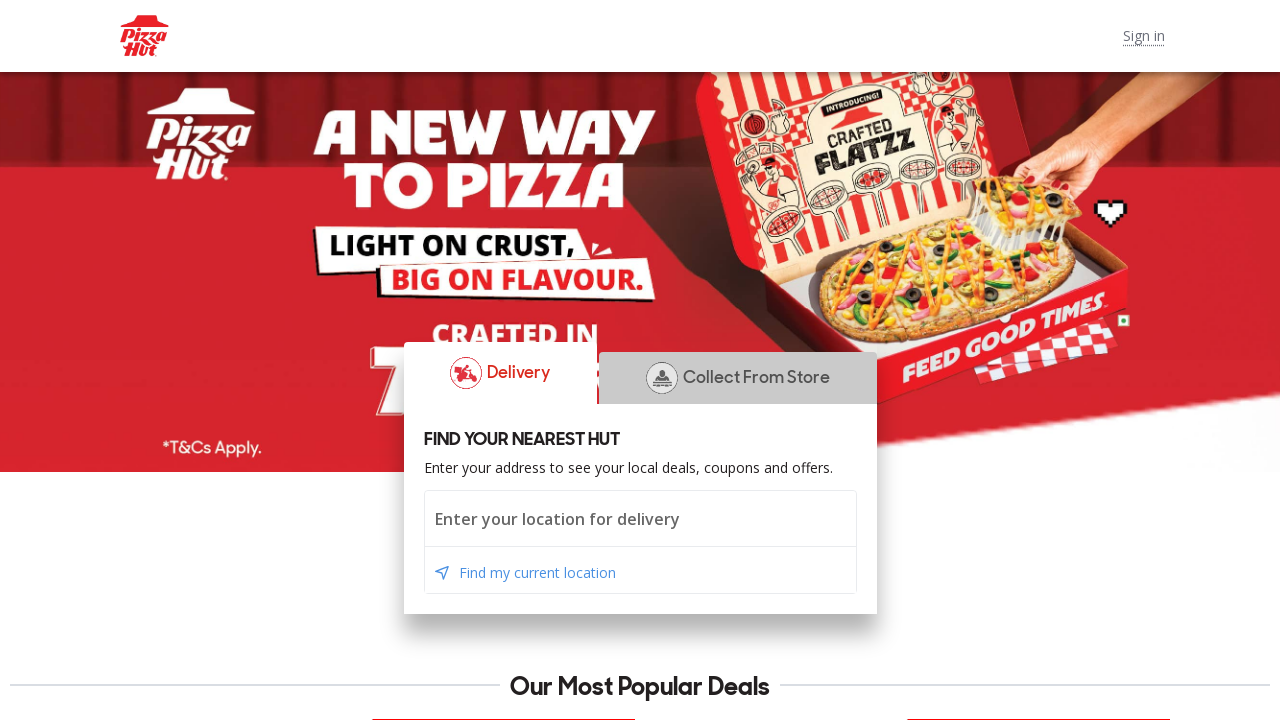

Verified body element is present on Pizza Hut India page
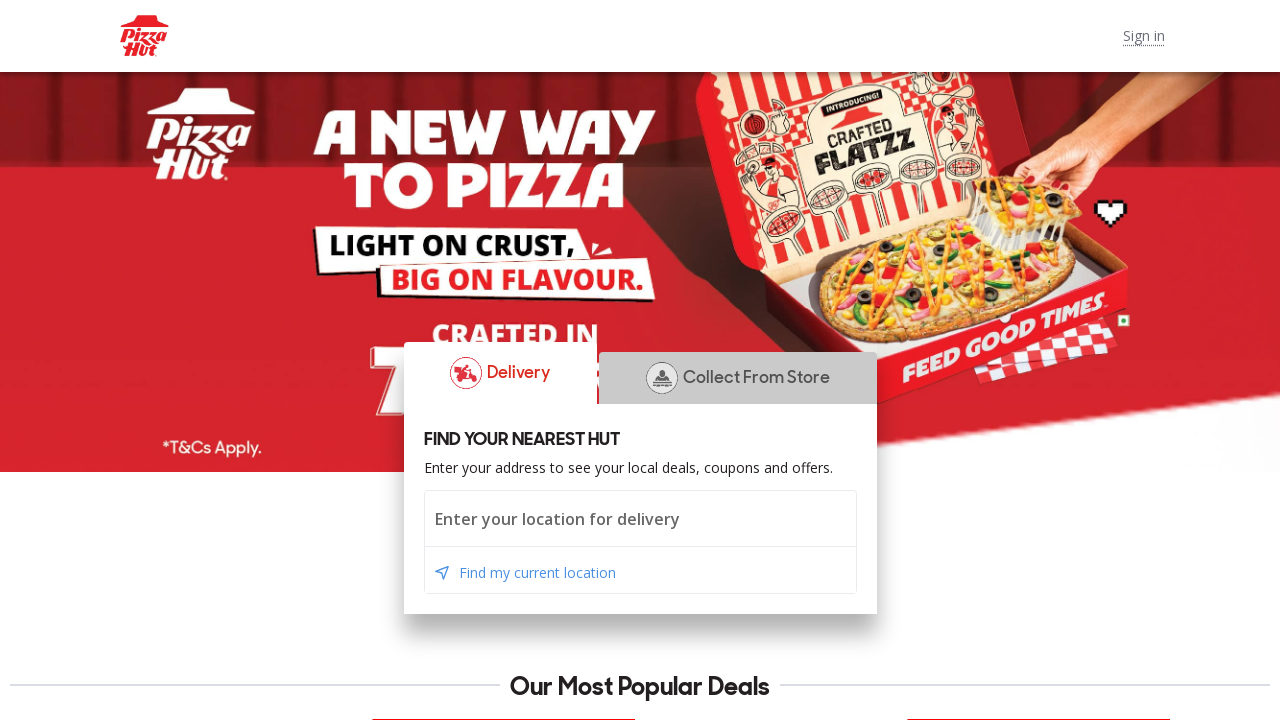

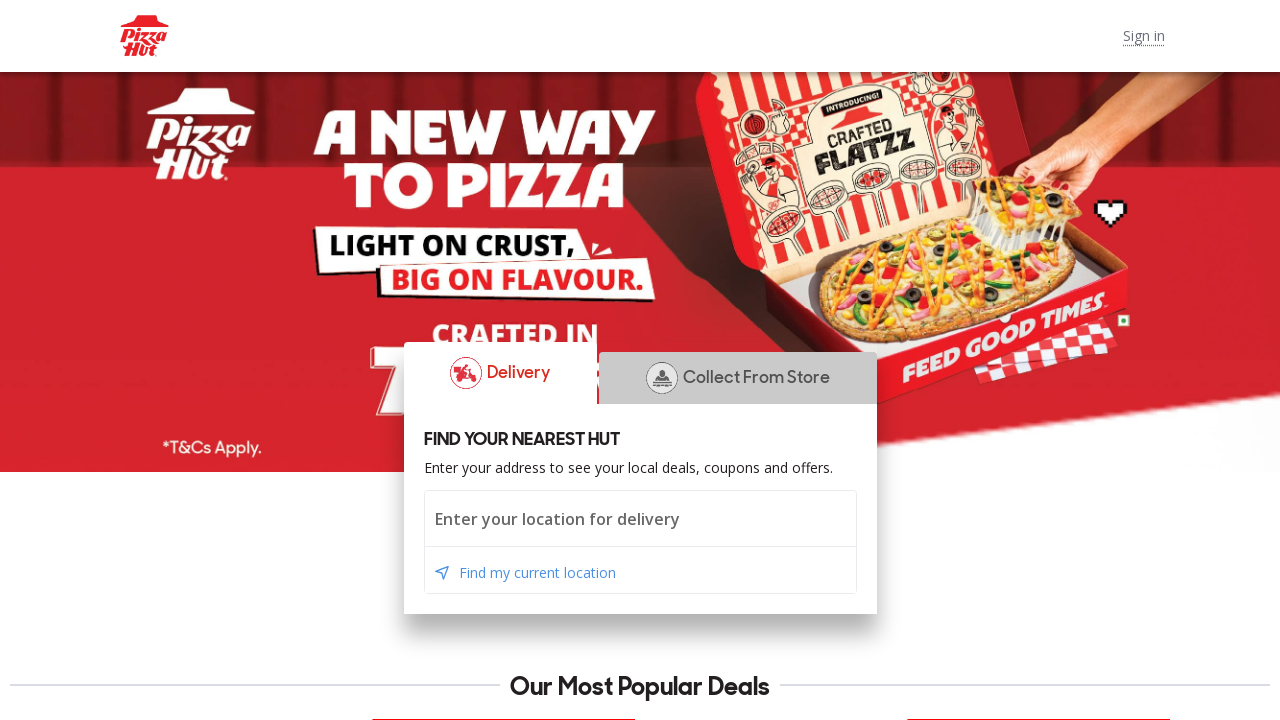